Tests adding multiple notes to a personal notes application by filling in title and content fields and clicking the add button repeatedly.

Starting URL: https://material.playwrightvn.com/04-xpath-personal-notes.html

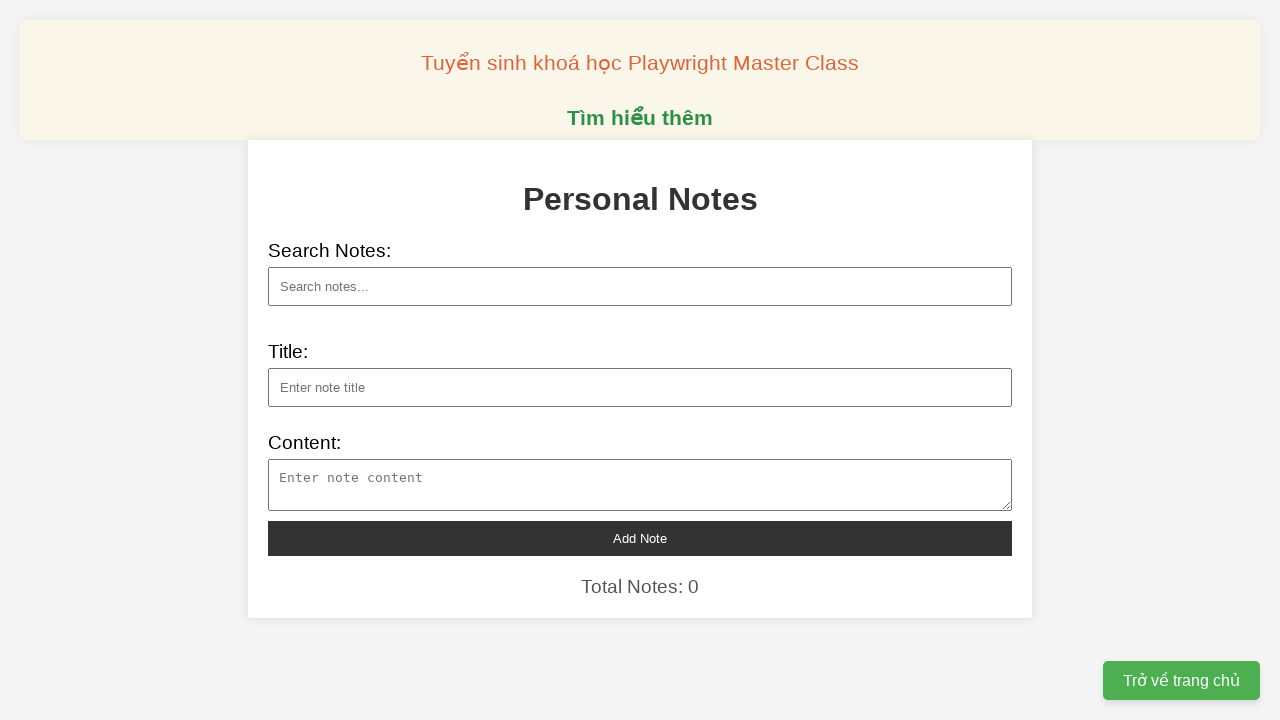

Filled note title with 'Introduction to Programming' on #note-title
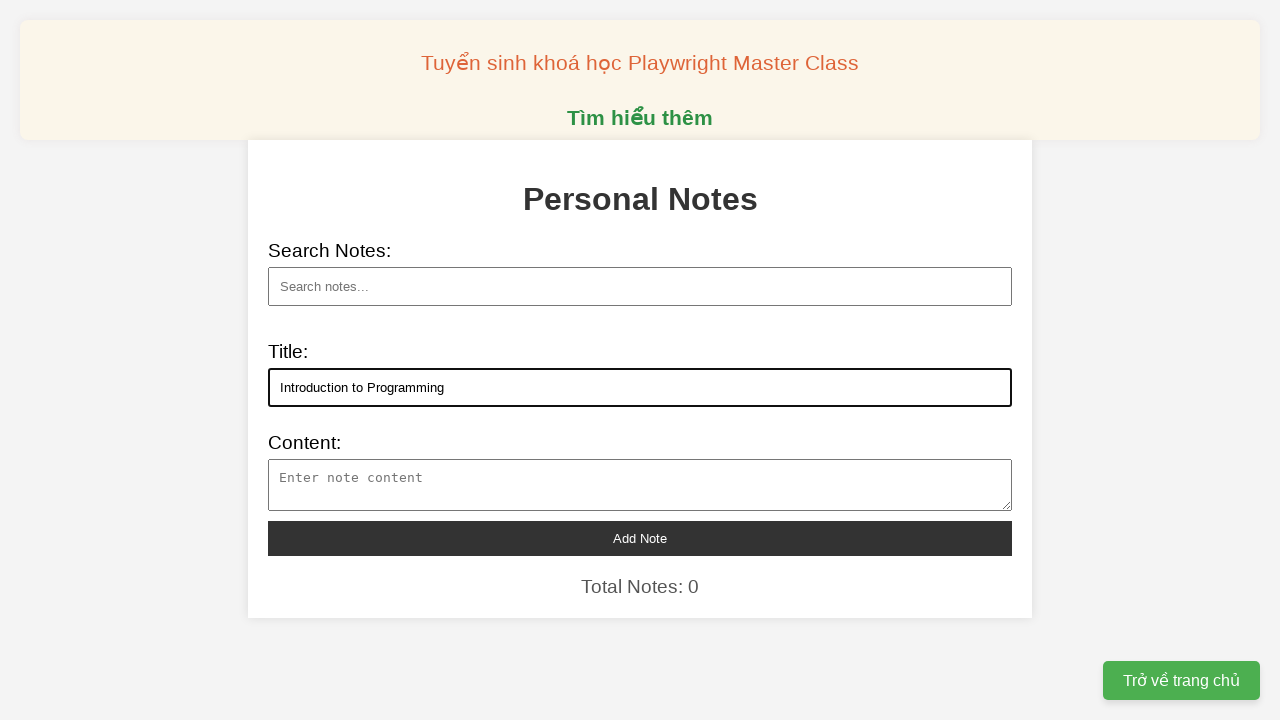

Filled note content with 'Programming is the process of creating instruction...' on #note-content
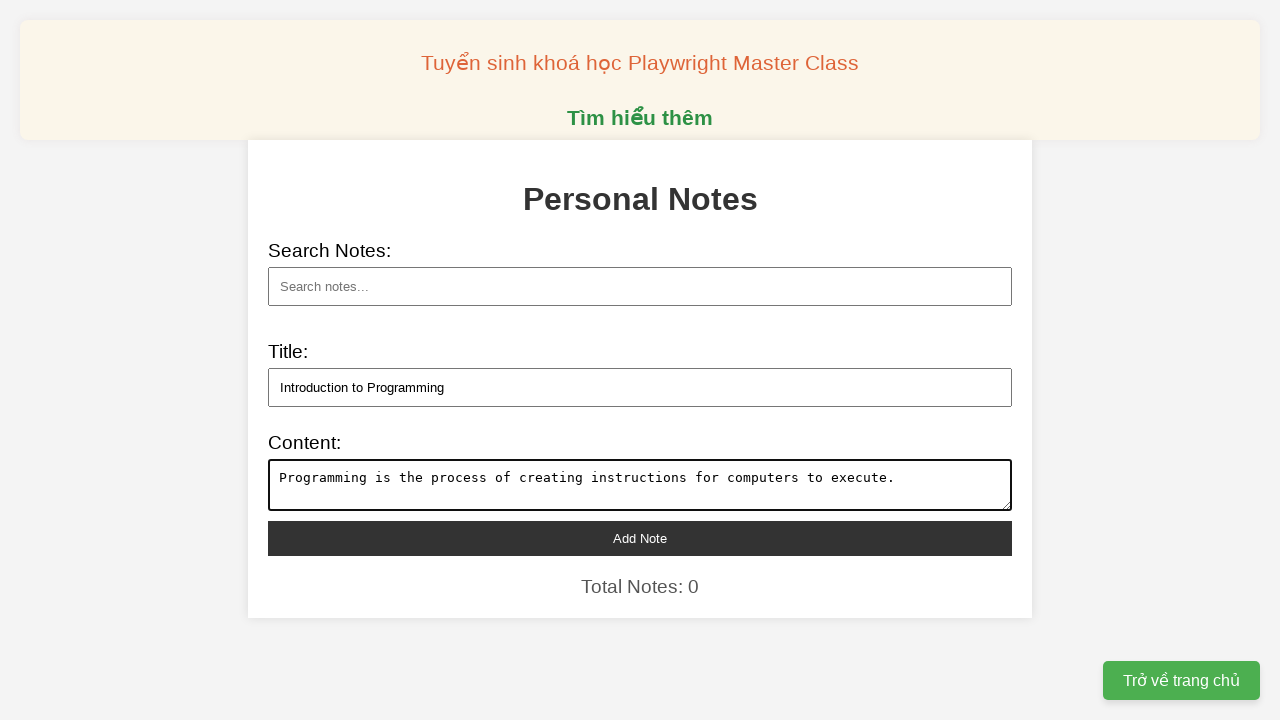

Clicked add note button to save note 'Introduction to Programming' at (640, 538) on button#add-note
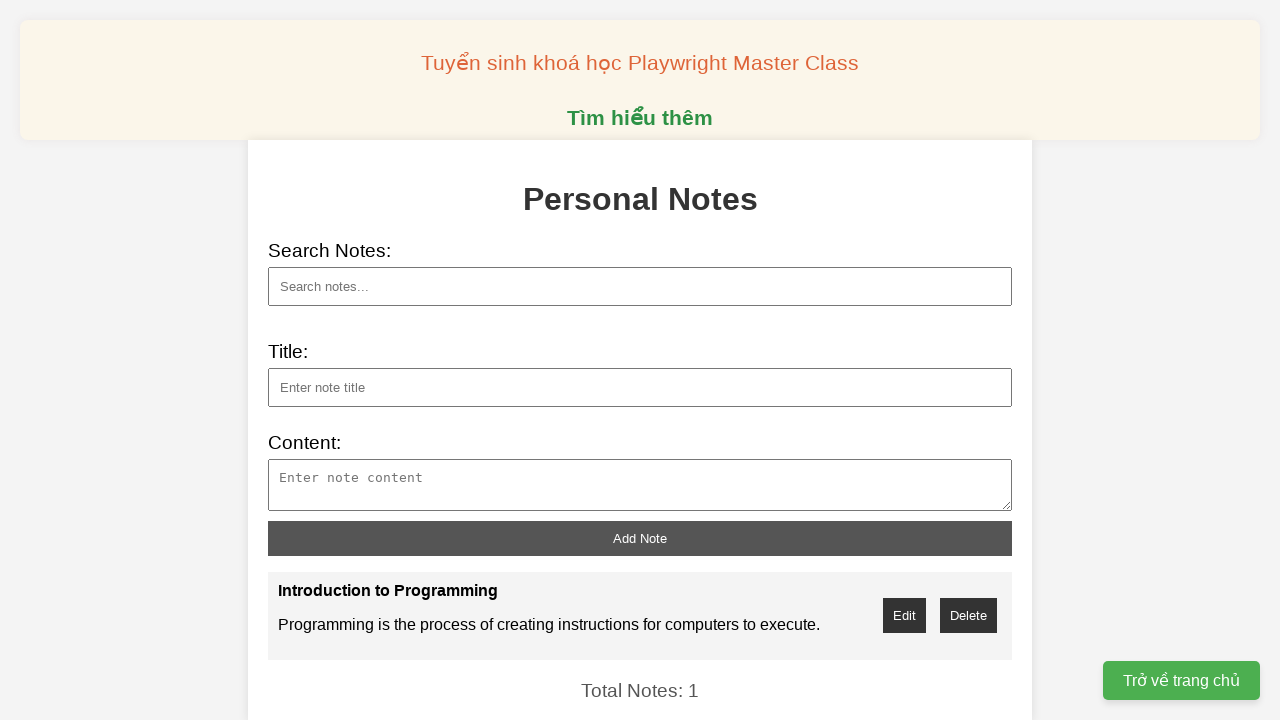

Filled note title with 'Advances in Science' on #note-title
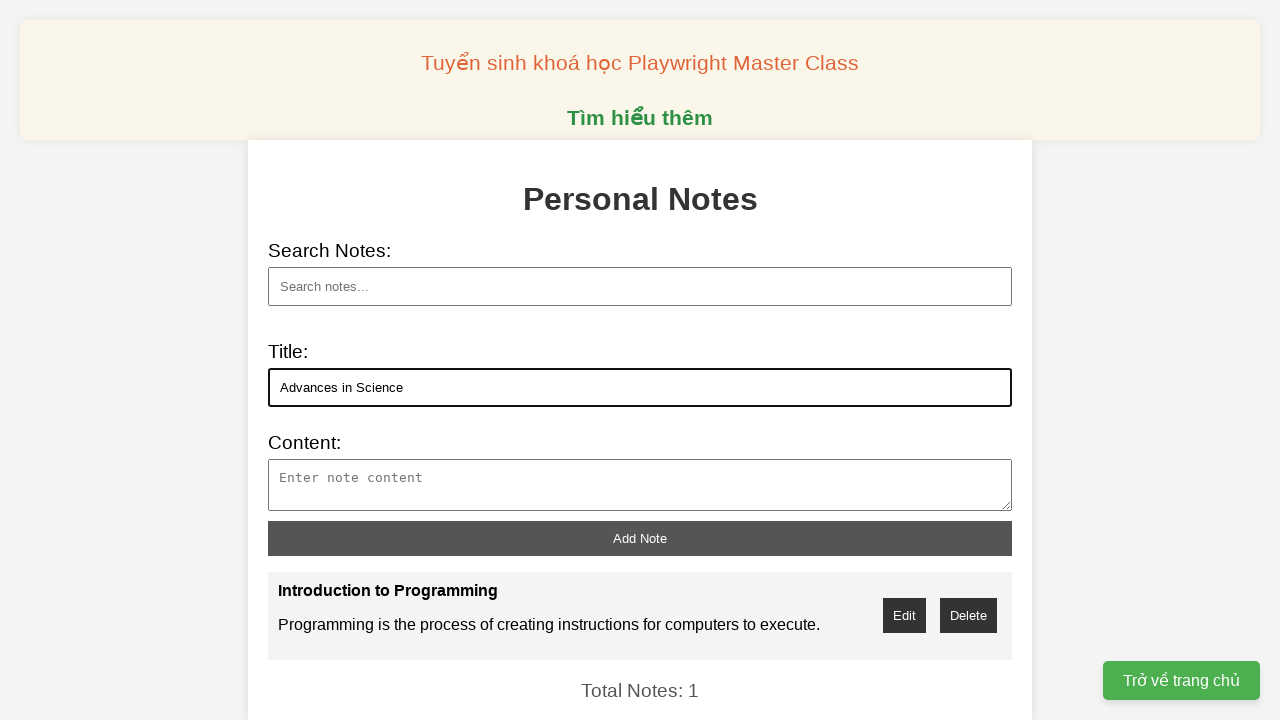

Filled note content with 'Modern science continues to push boundaries in und...' on #note-content
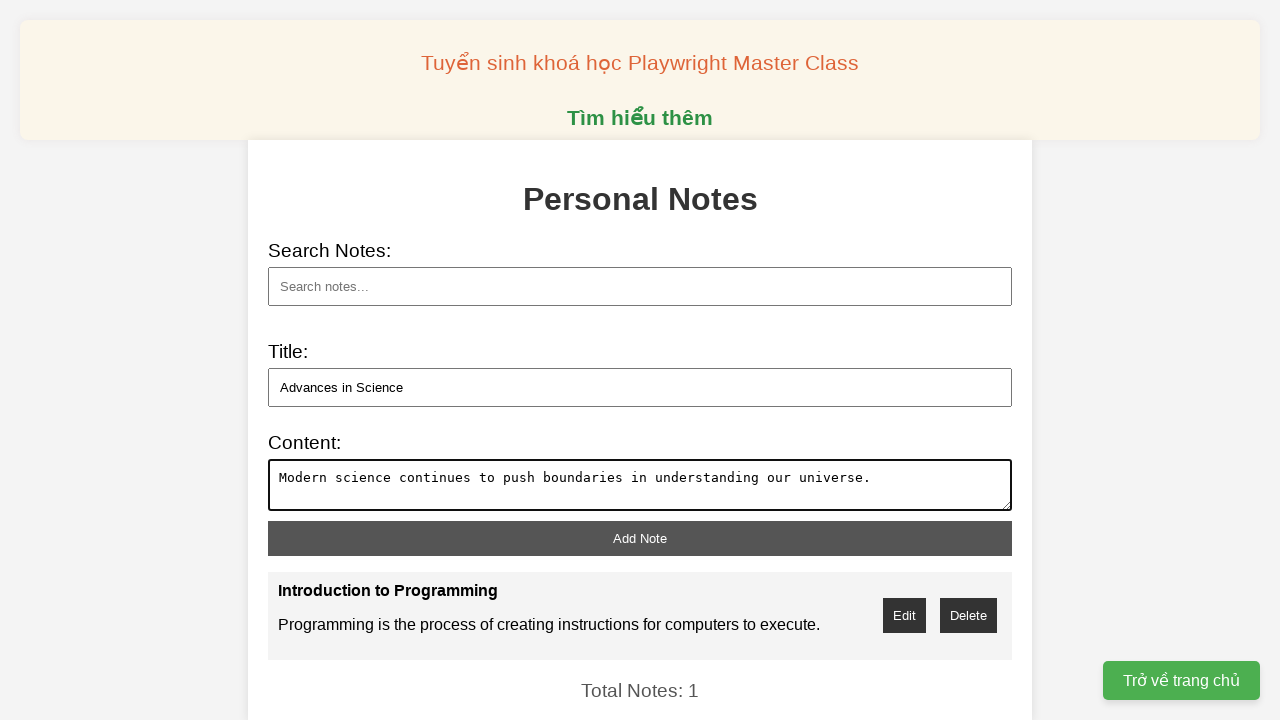

Clicked add note button to save note 'Advances in Science' at (640, 538) on button#add-note
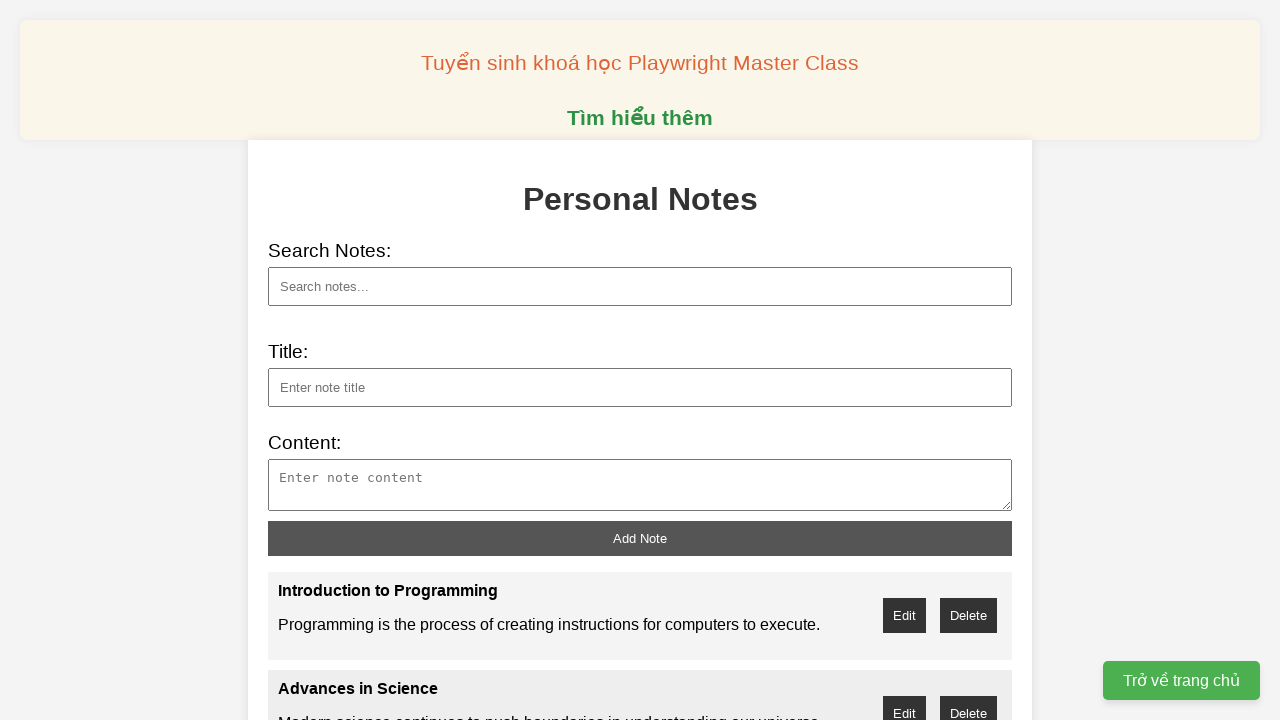

Filled note title with 'Artificial Intelligence Overview' on #note-title
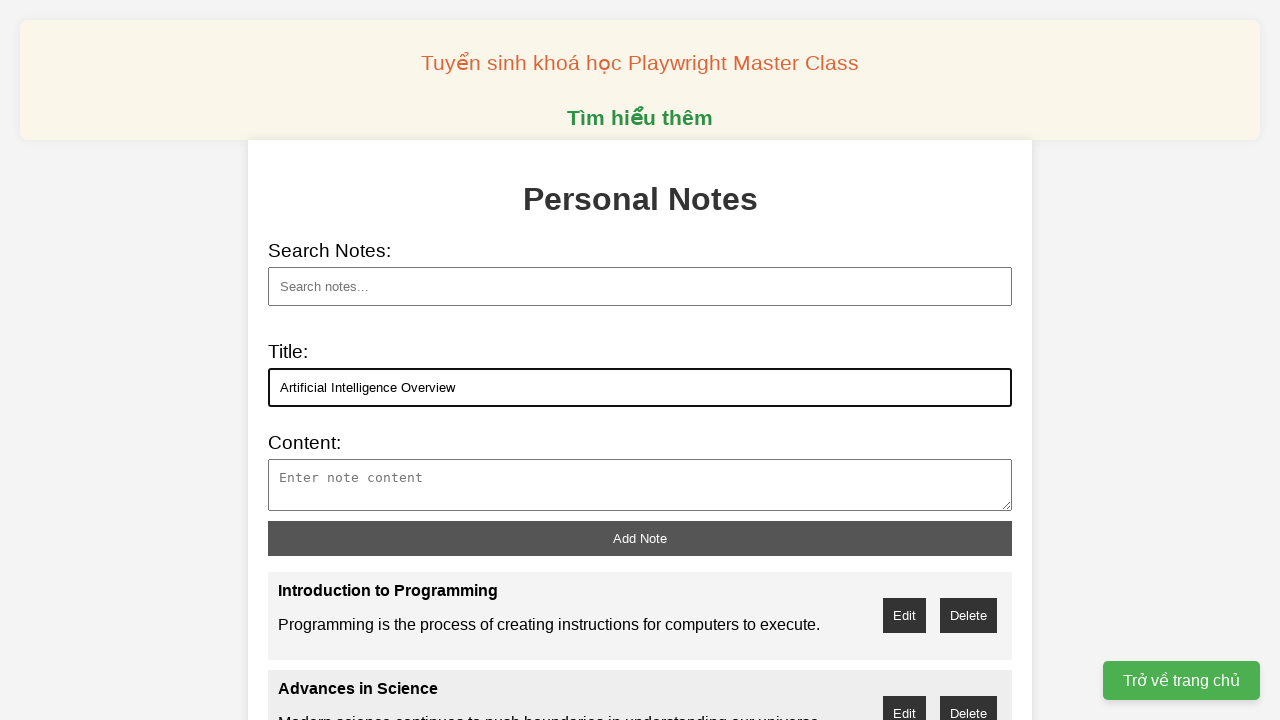

Filled note content with 'AI systems can learn from data and make intelligen...' on #note-content
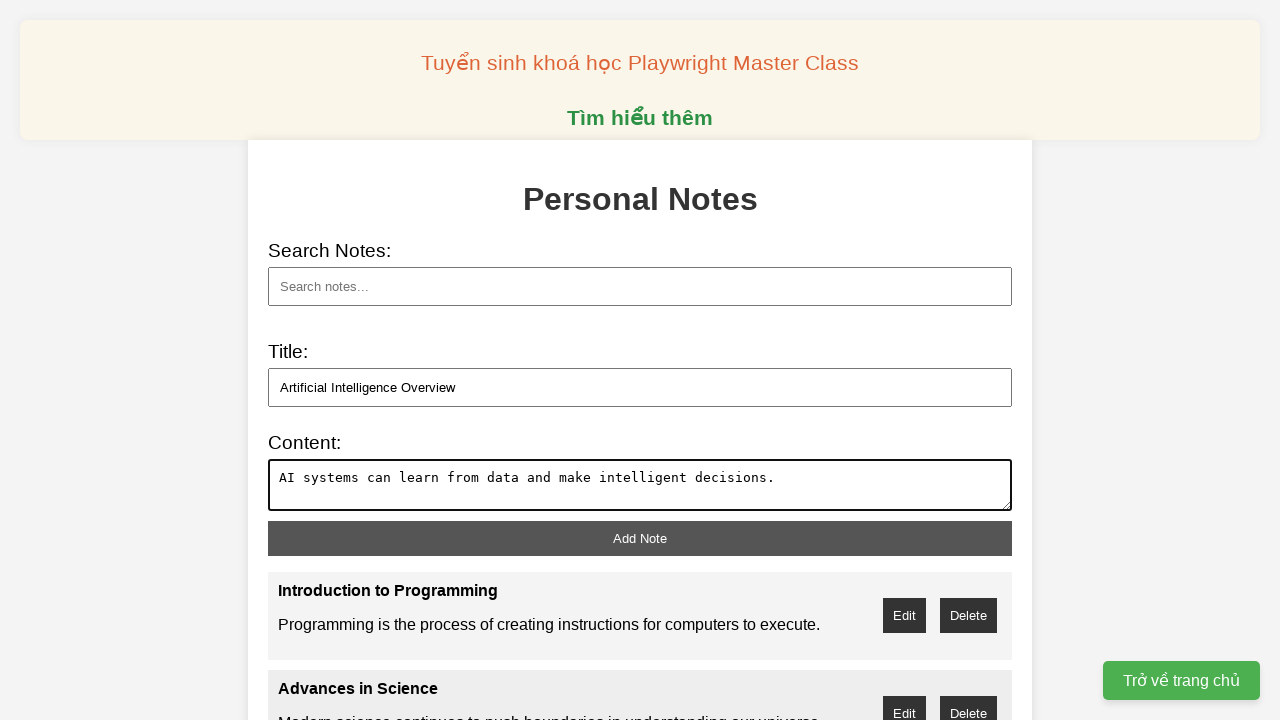

Clicked add note button to save note 'Artificial Intelligence Overview' at (640, 538) on button#add-note
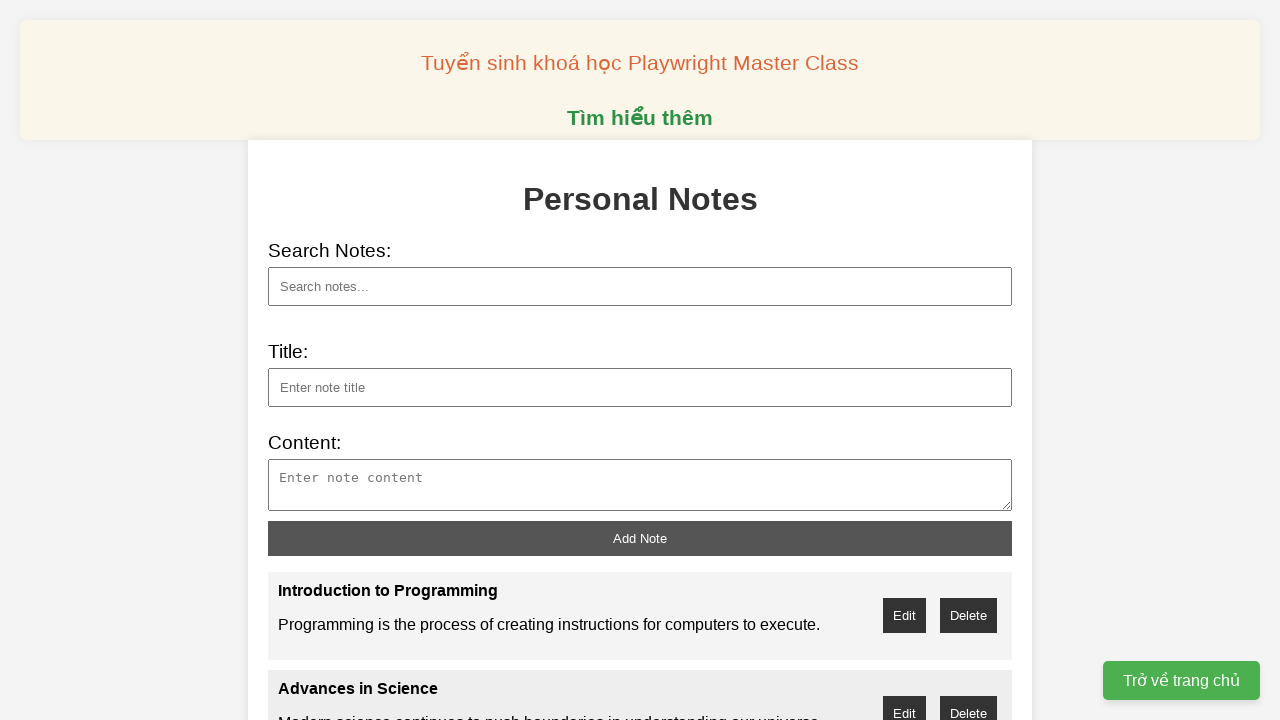

Filled note title with 'Robotics in Manufacturing' on #note-title
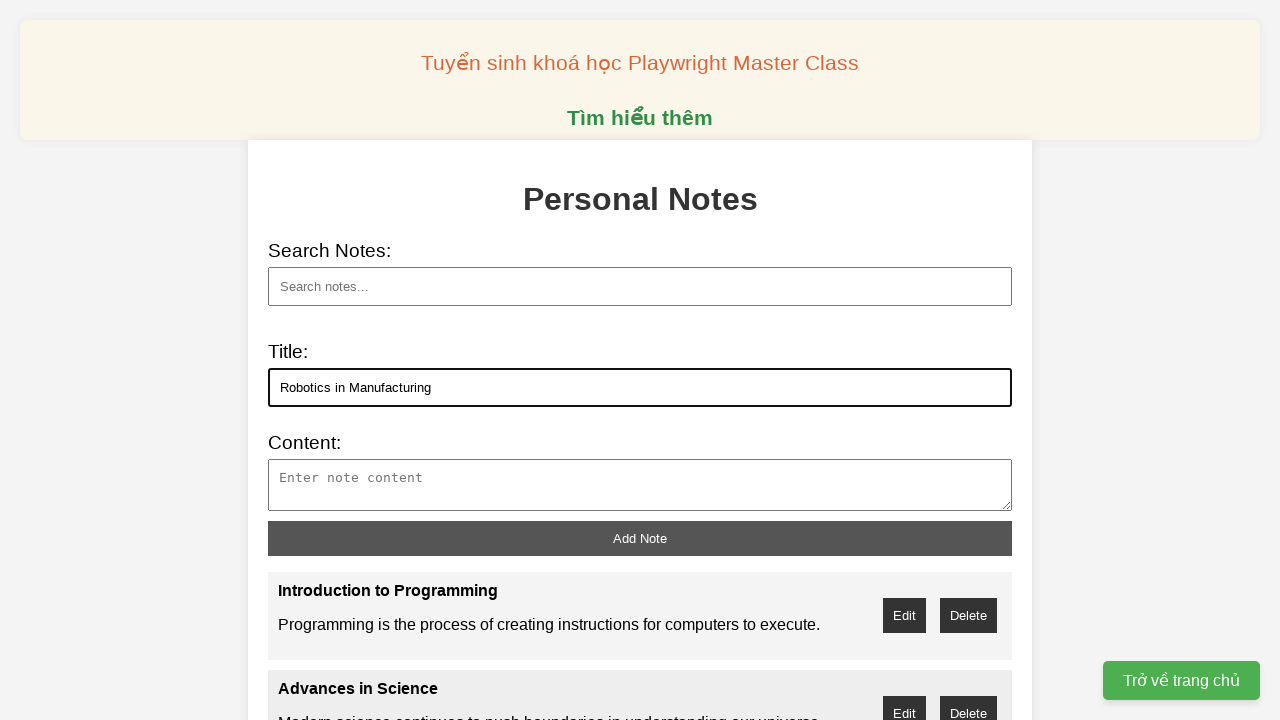

Filled note content with 'Robots are increasingly used in factories for prec...' on #note-content
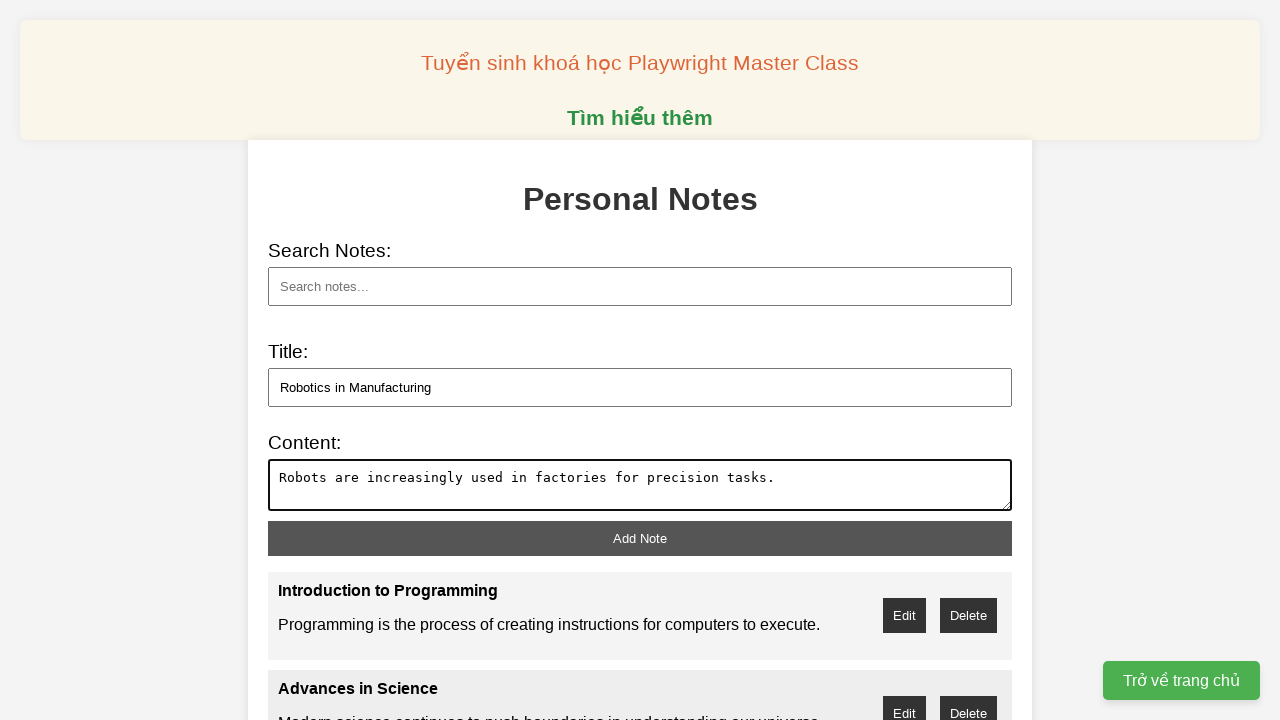

Clicked add note button to save note 'Robotics in Manufacturing' at (640, 538) on button#add-note
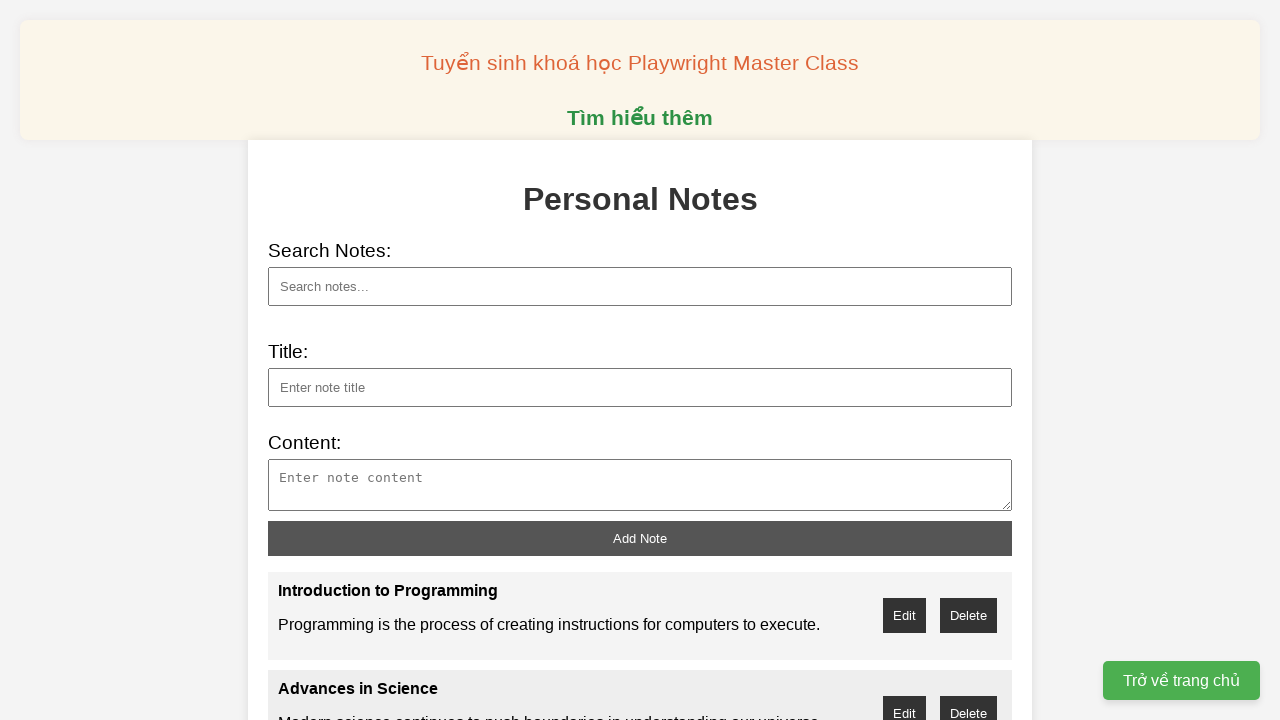

Filled note title with 'Blockchain Technology' on #note-title
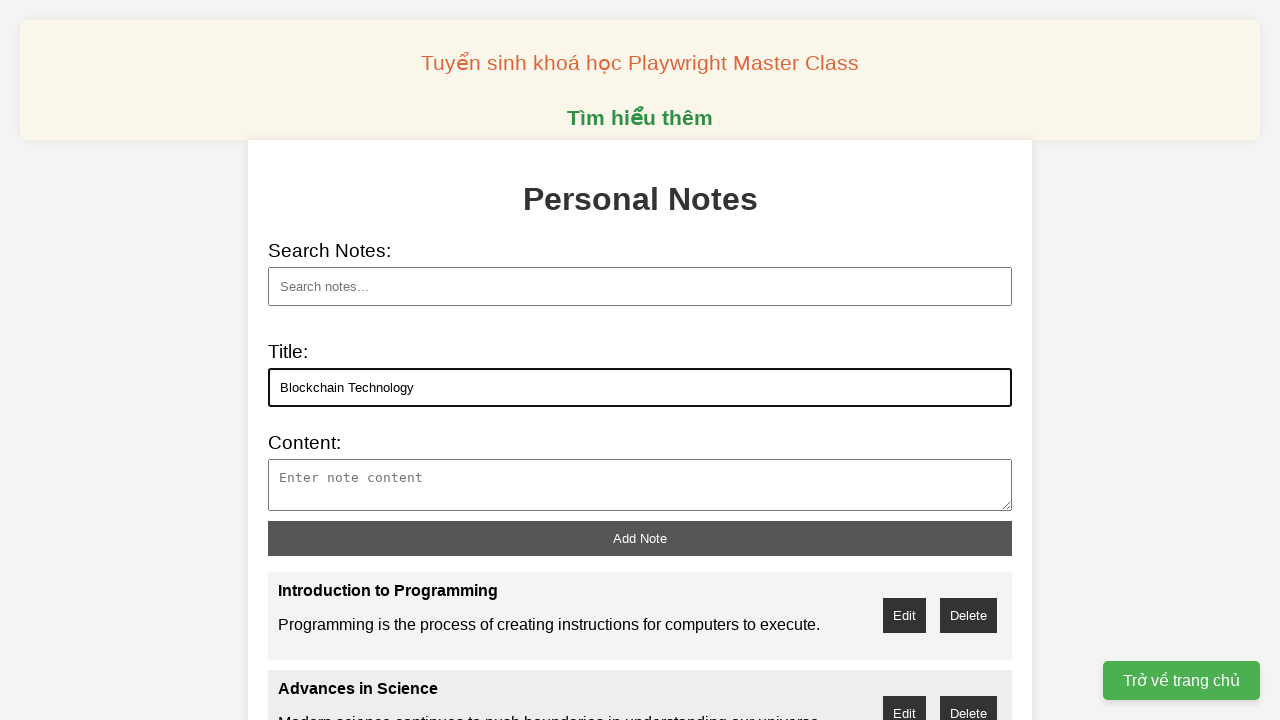

Filled note content with 'Blockchain provides a decentralized way to record ...' on #note-content
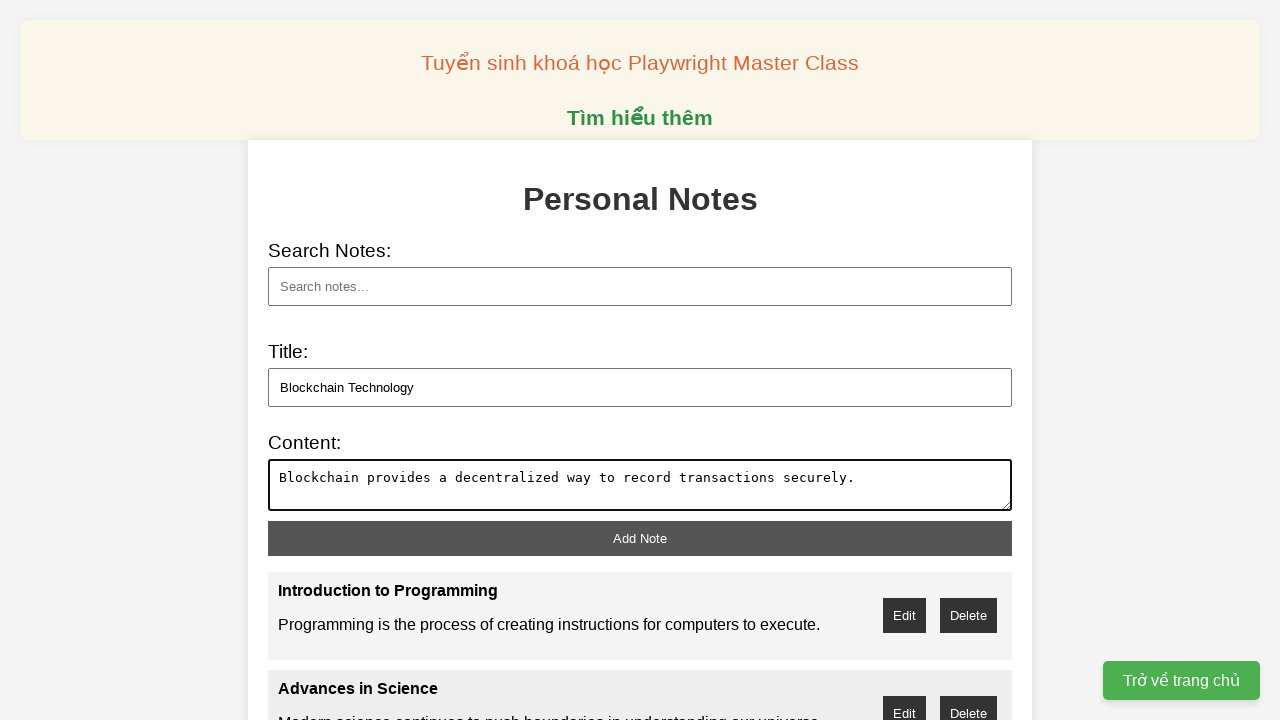

Clicked add note button to save note 'Blockchain Technology' at (640, 538) on button#add-note
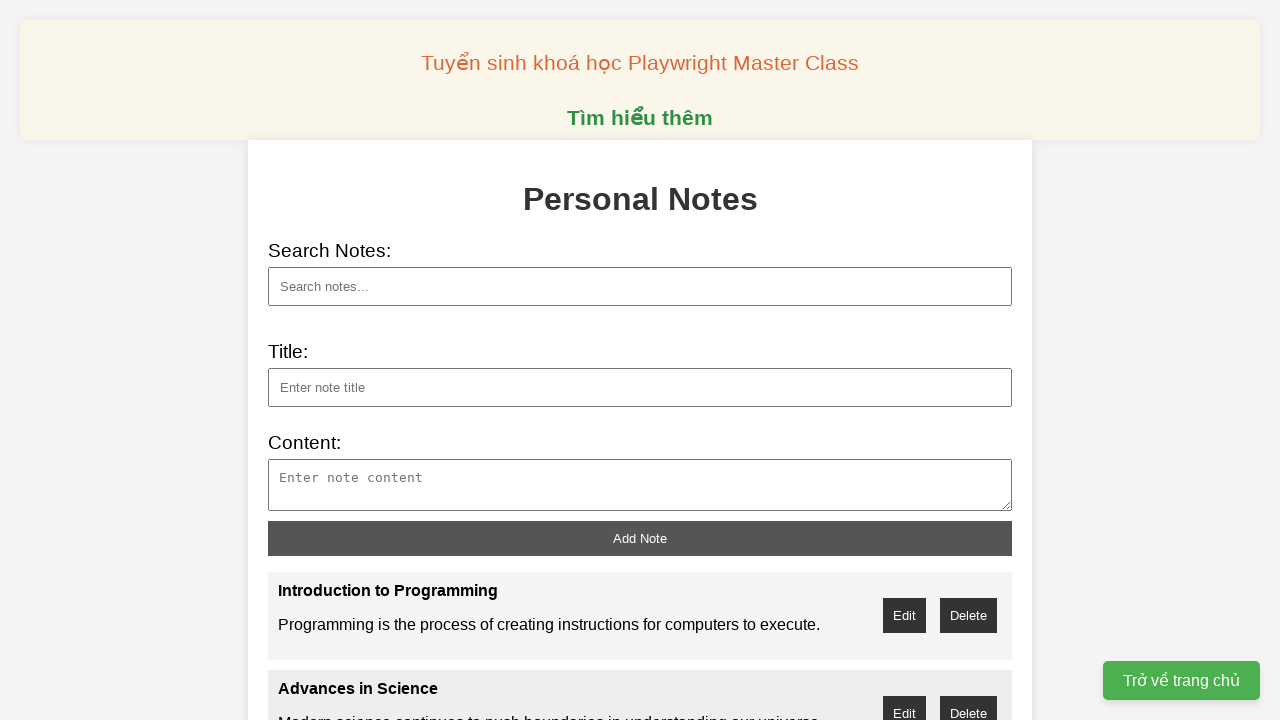

Filled note title with 'Medical Breakthroughs' on #note-title
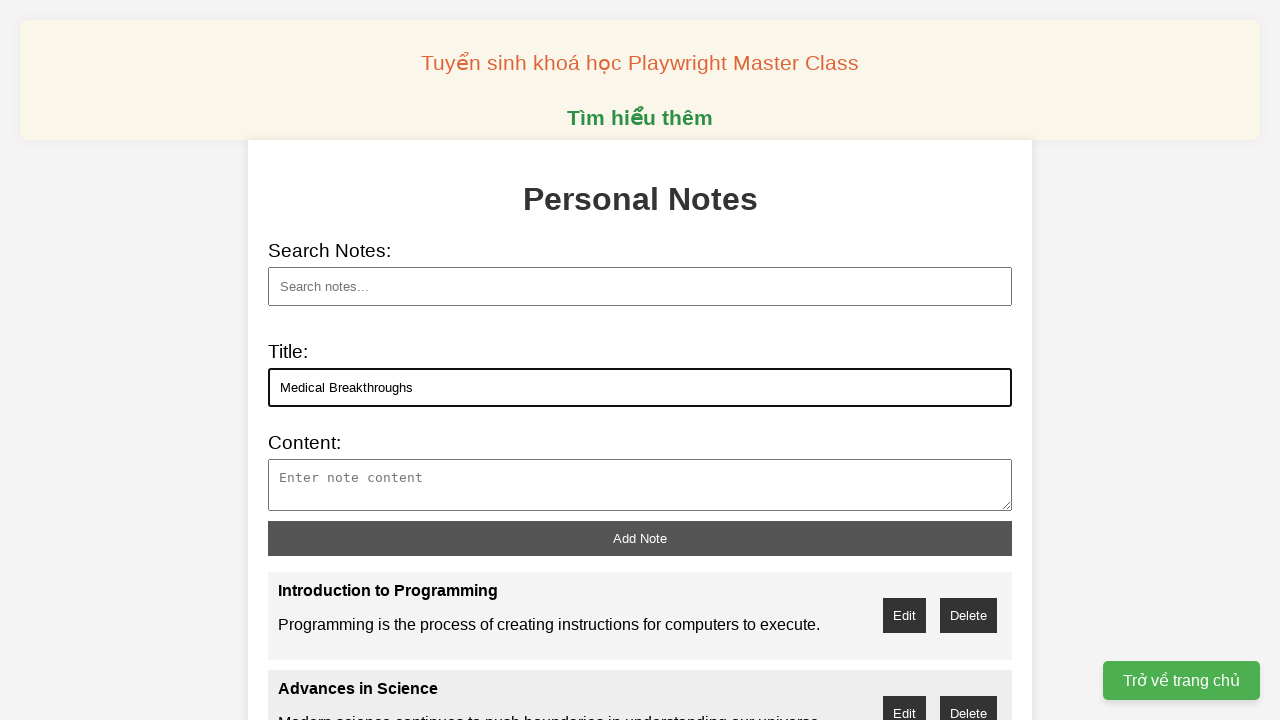

Filled note content with 'New treatments are being developed for previously ...' on #note-content
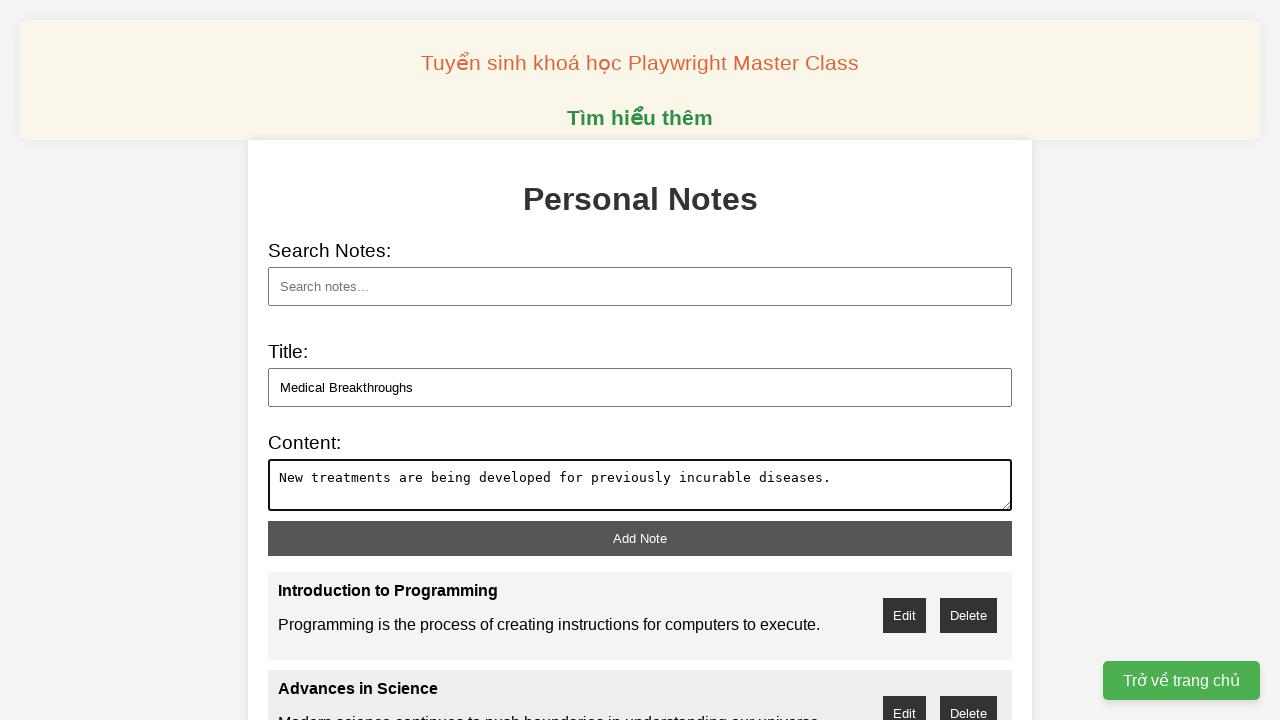

Clicked add note button to save note 'Medical Breakthroughs' at (640, 538) on button#add-note
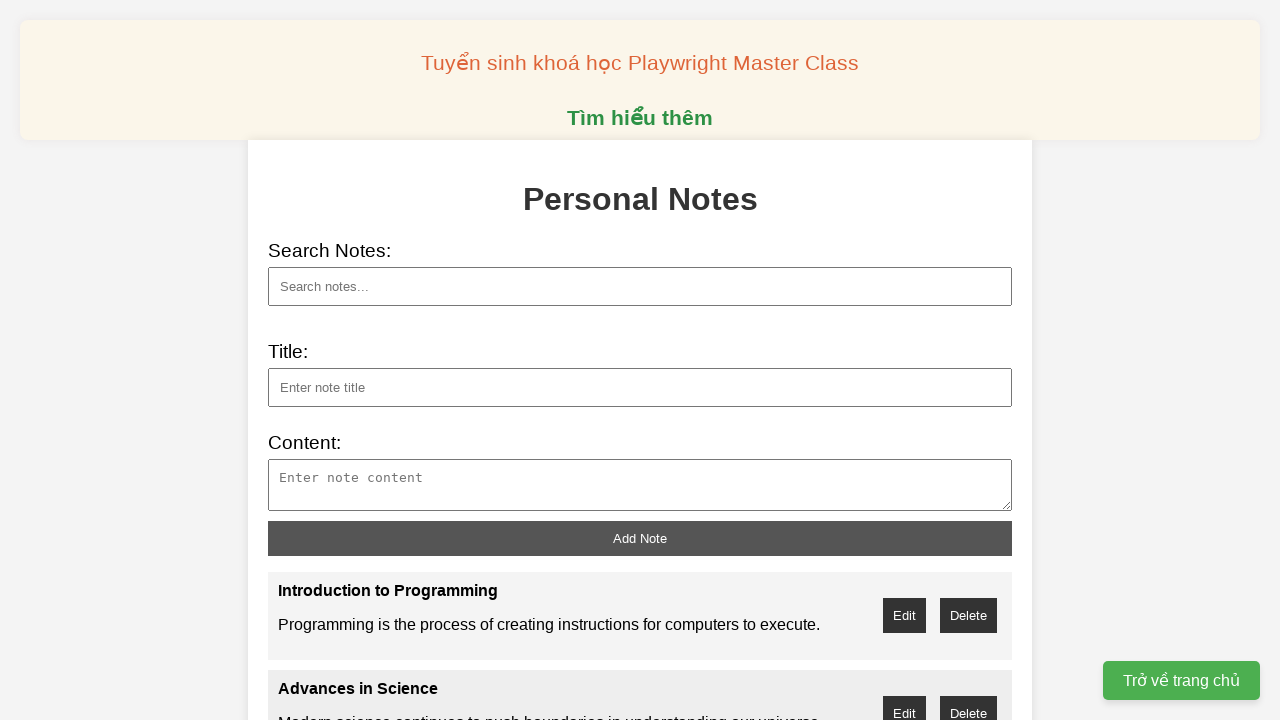

Filled note title with 'Environmental Conservation' on #note-title
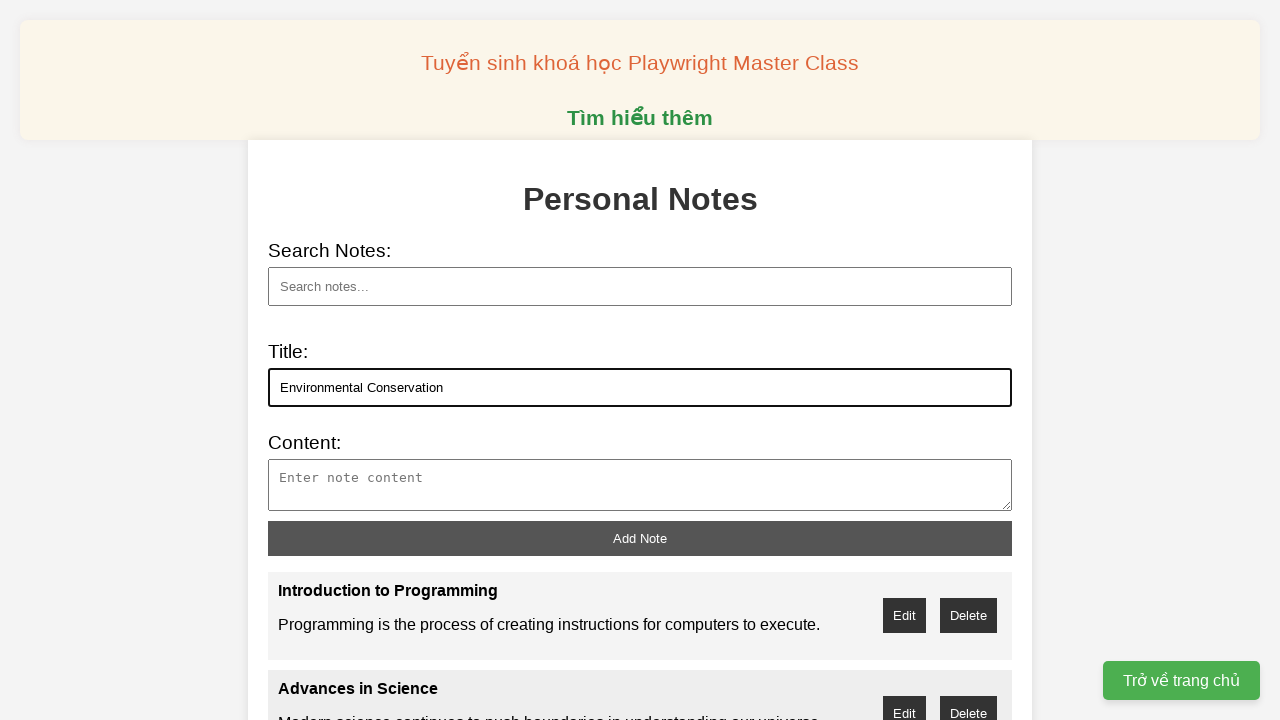

Filled note content with 'Protecting our environment is crucial for future g...' on #note-content
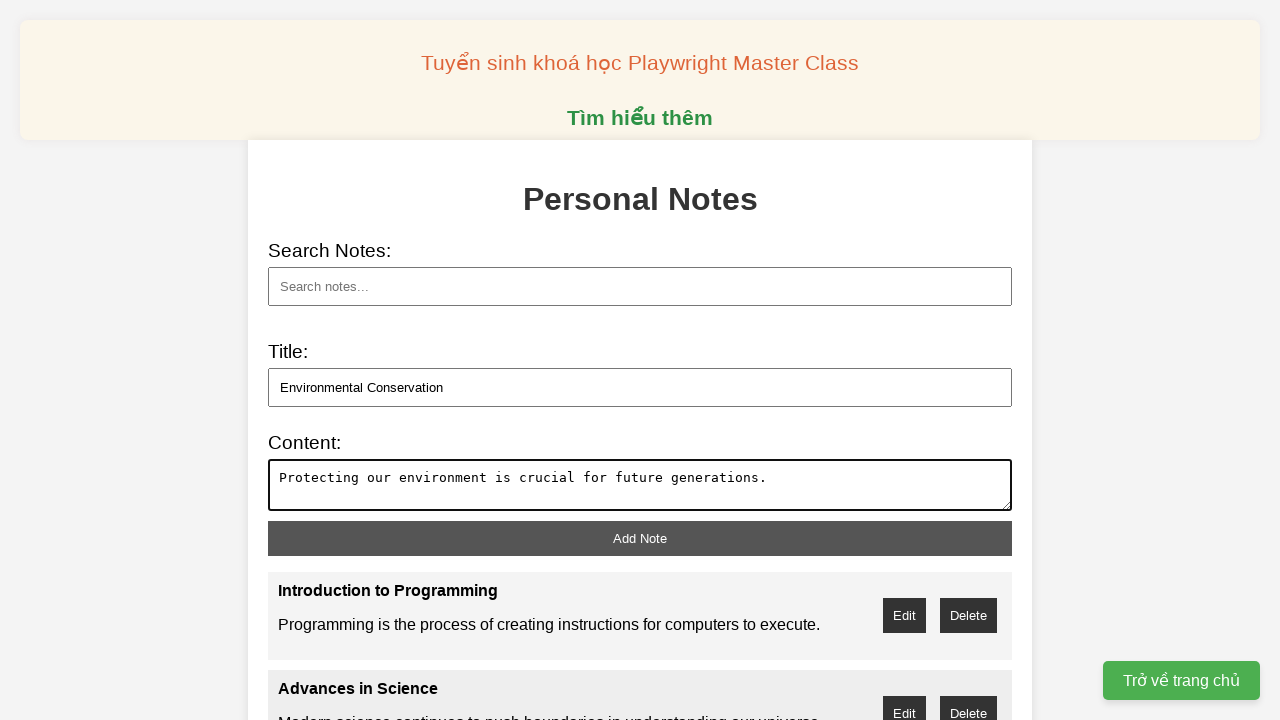

Clicked add note button to save note 'Environmental Conservation' at (640, 538) on button#add-note
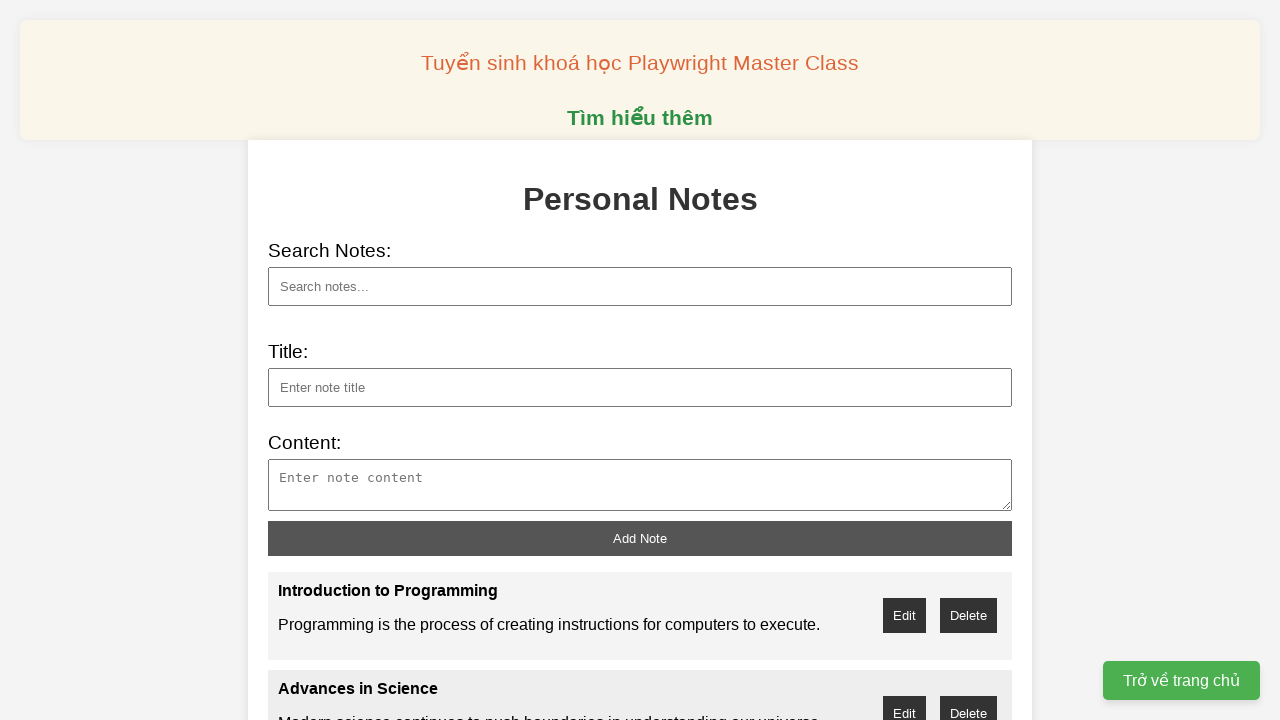

Filled note title with 'Renewable Energy Sources' on #note-title
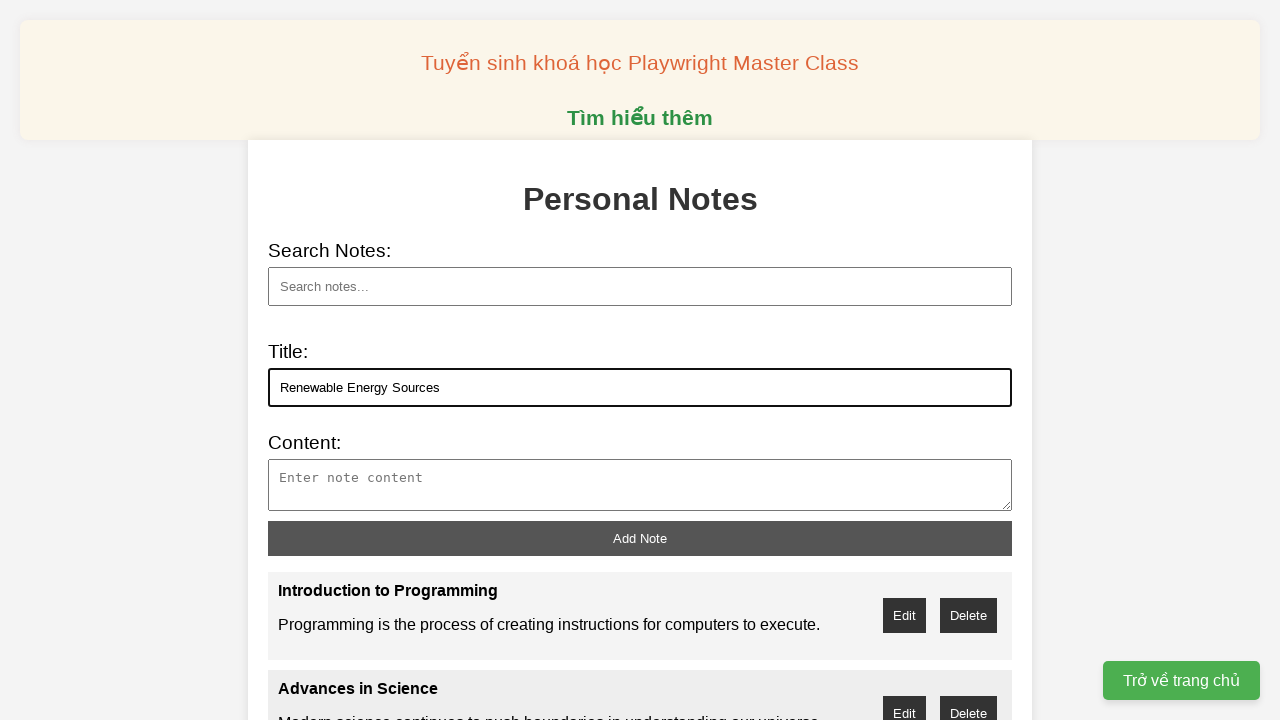

Filled note content with 'Solar and wind power are becoming more efficient a...' on #note-content
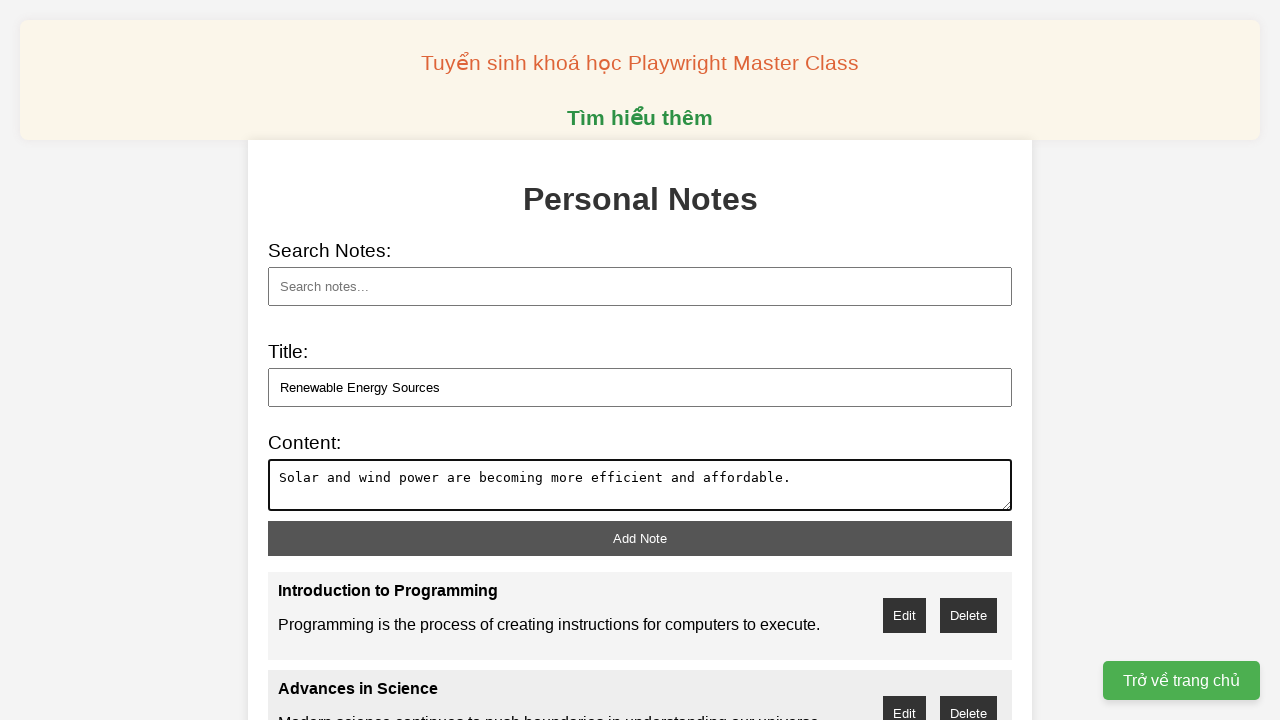

Clicked add note button to save note 'Renewable Energy Sources' at (640, 538) on button#add-note
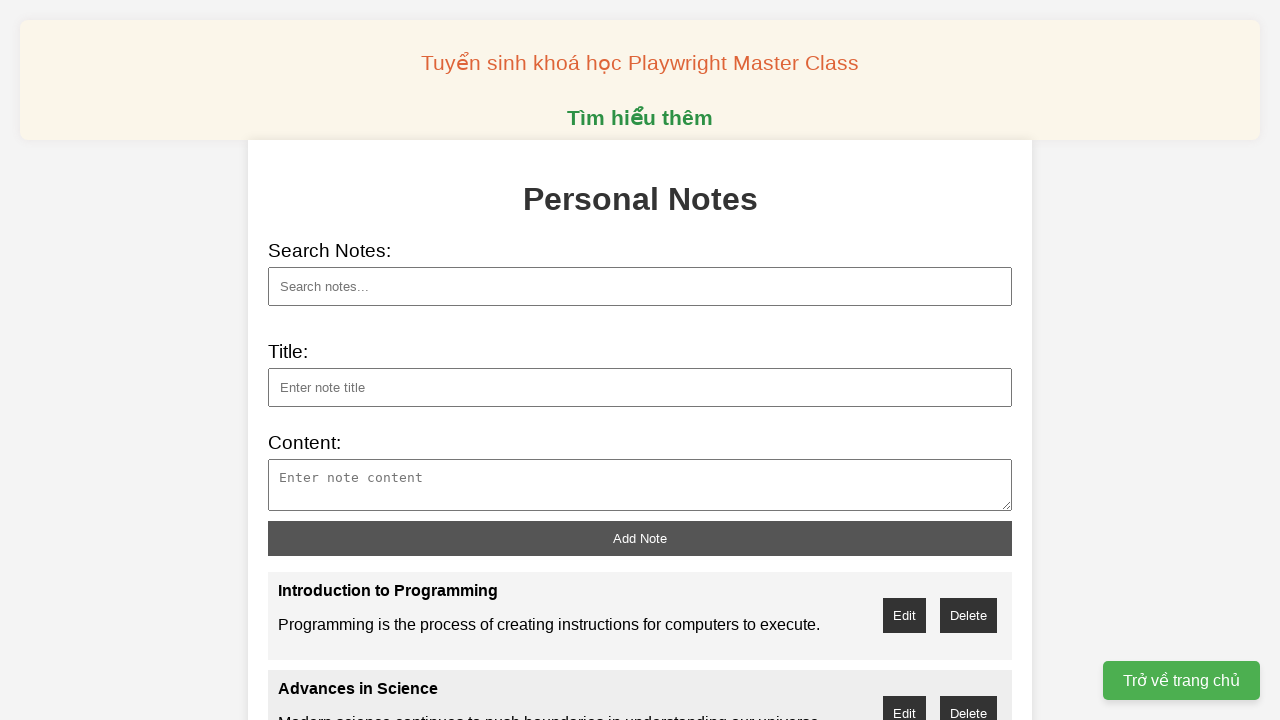

Filled note title with 'Mathematics in Daily Life' on #note-title
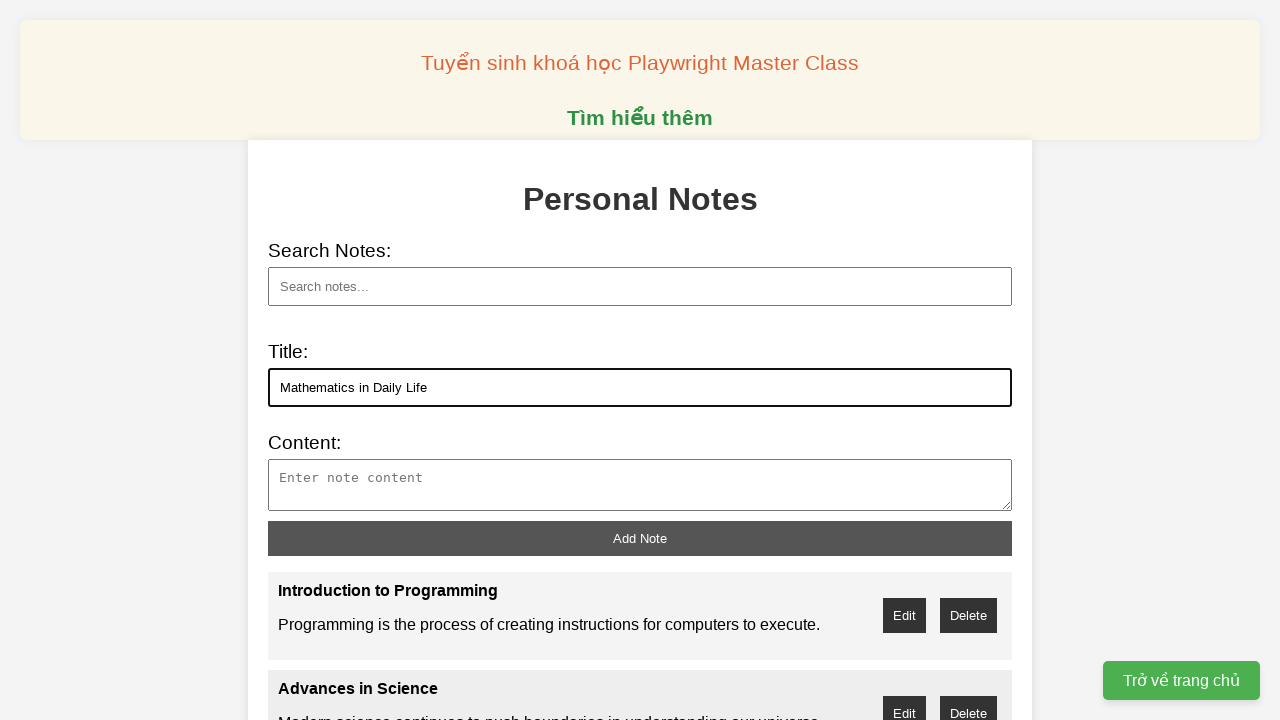

Filled note content with 'Mathematical concepts are applied in many everyday...' on #note-content
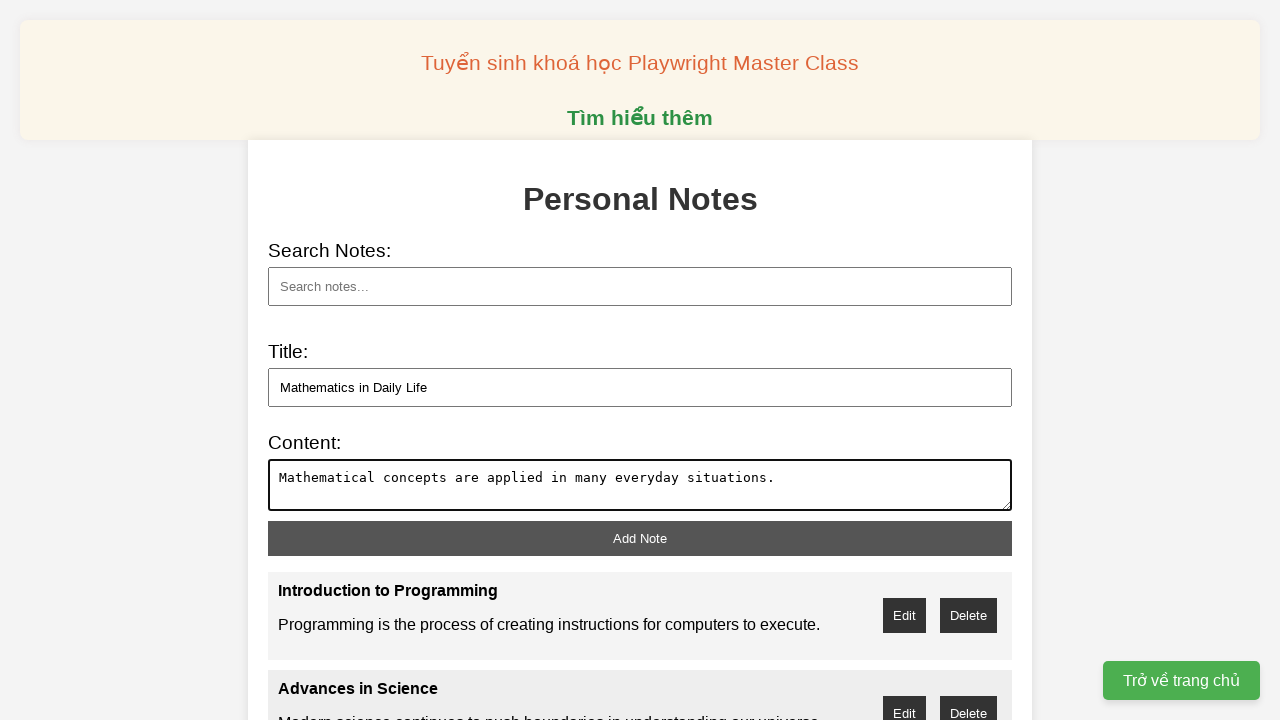

Clicked add note button to save note 'Mathematics in Daily Life' at (640, 538) on button#add-note
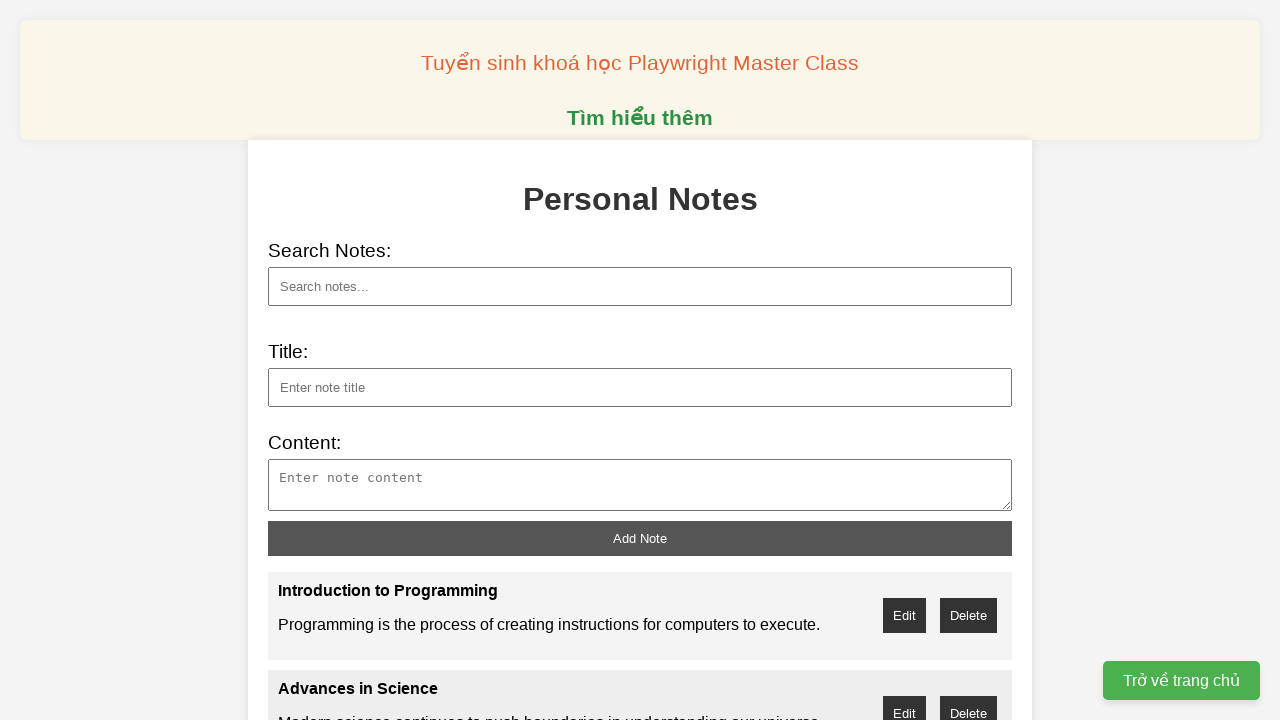

Filled note title with 'Astronomy Discoveries' on #note-title
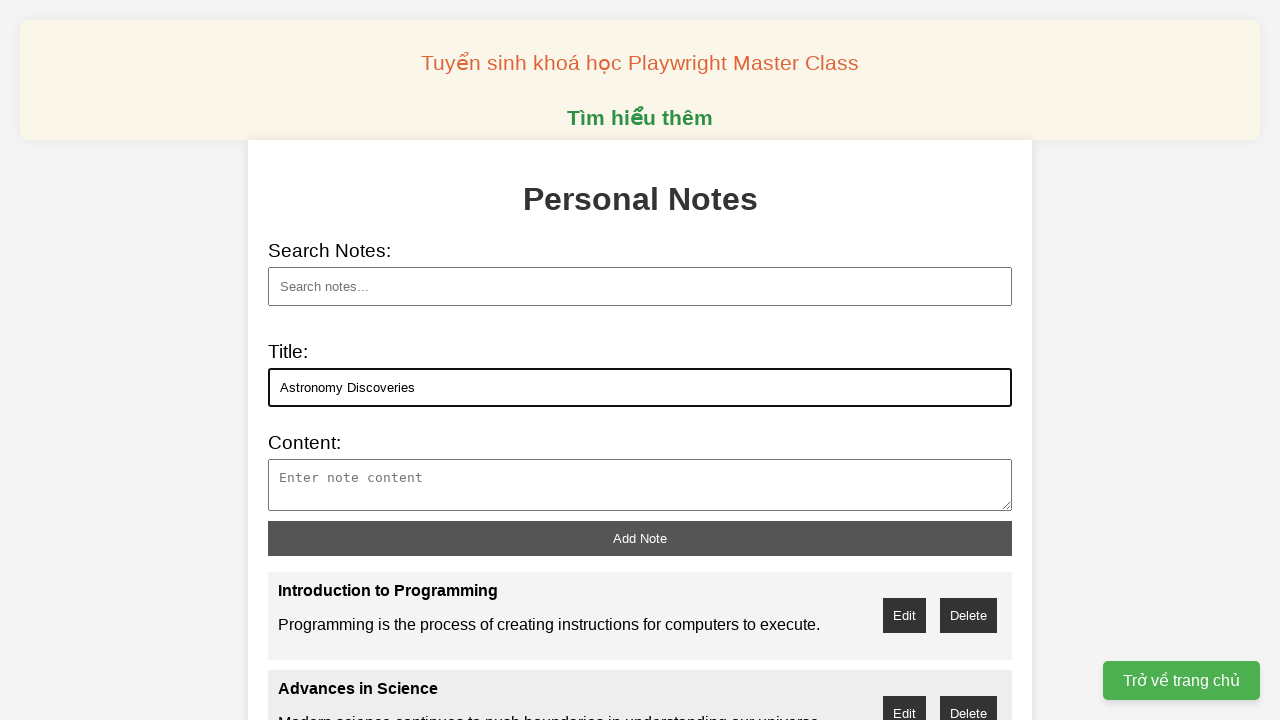

Filled note content with 'Telescopes continue to reveal new insights about d...' on #note-content
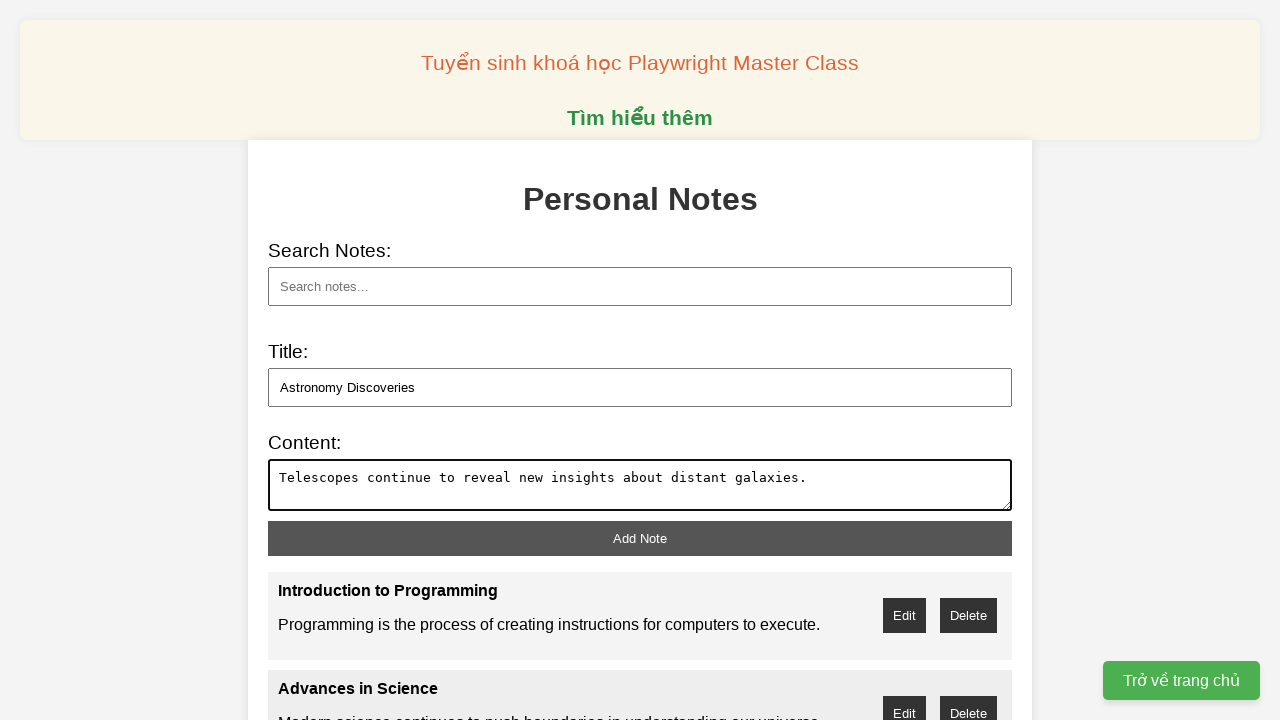

Clicked add note button to save note 'Astronomy Discoveries' at (640, 538) on button#add-note
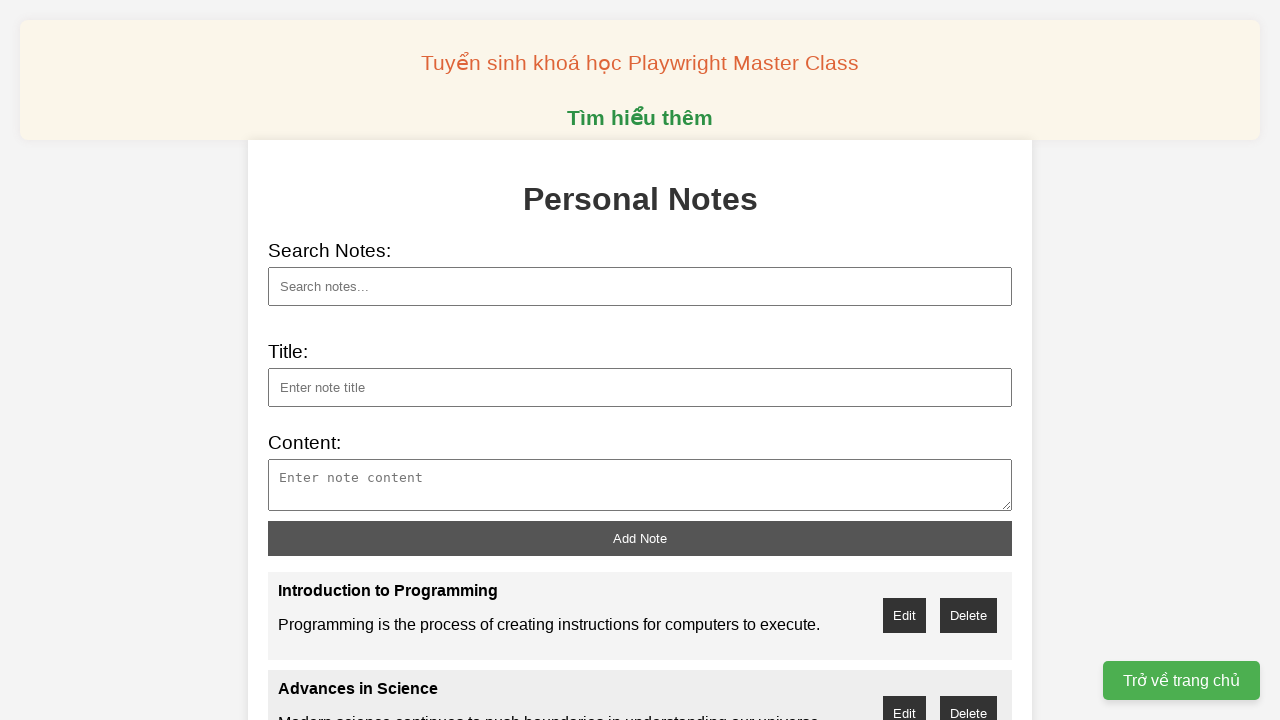

Scrolled to bottom of page to view all notes
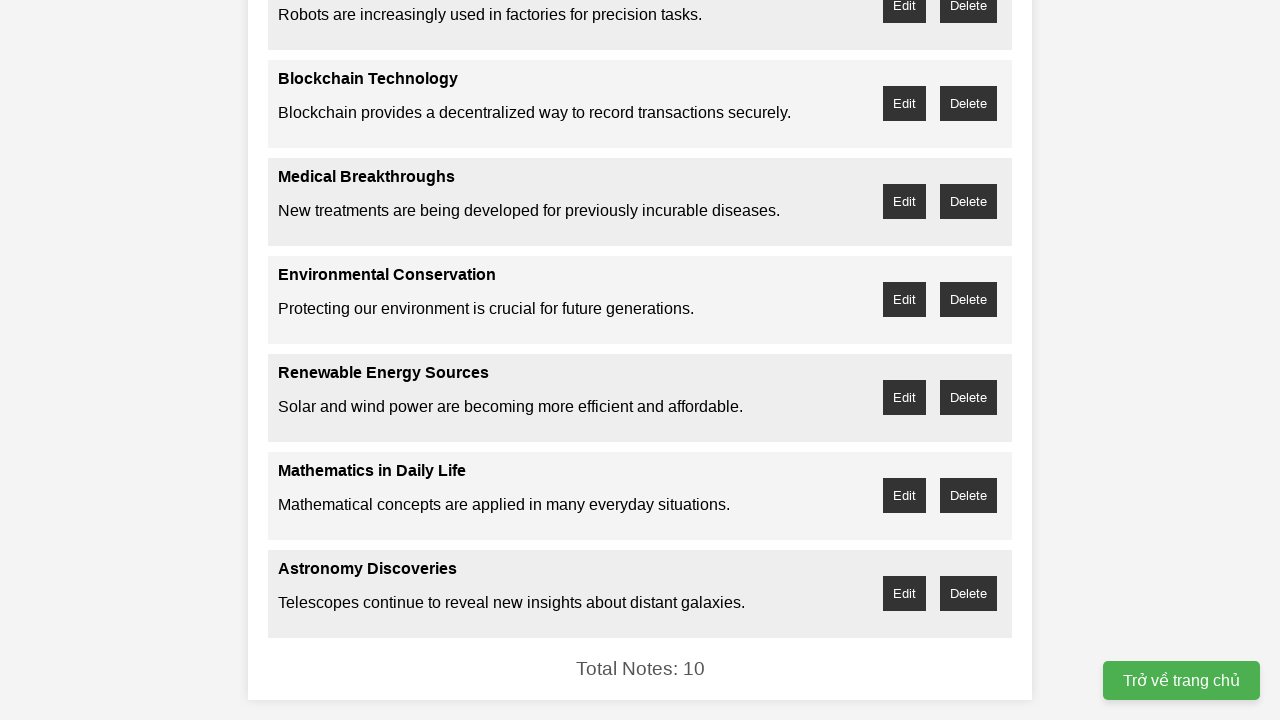

Waited for page to settle
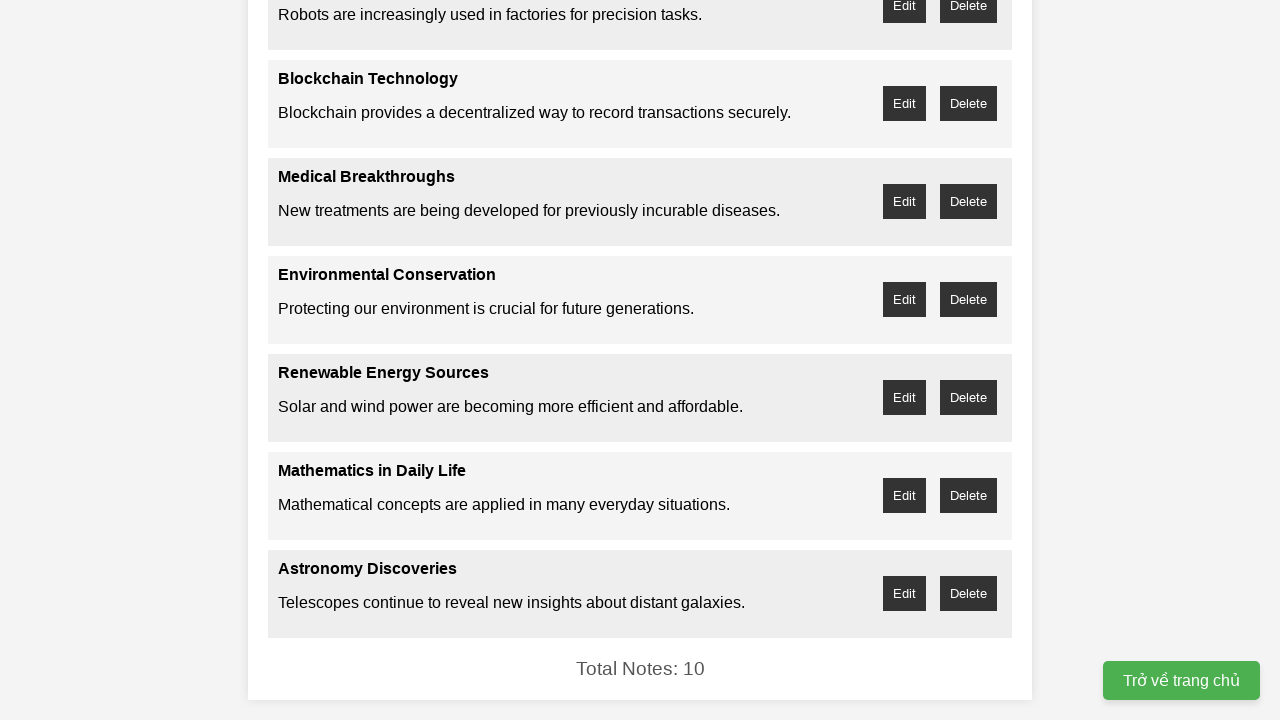

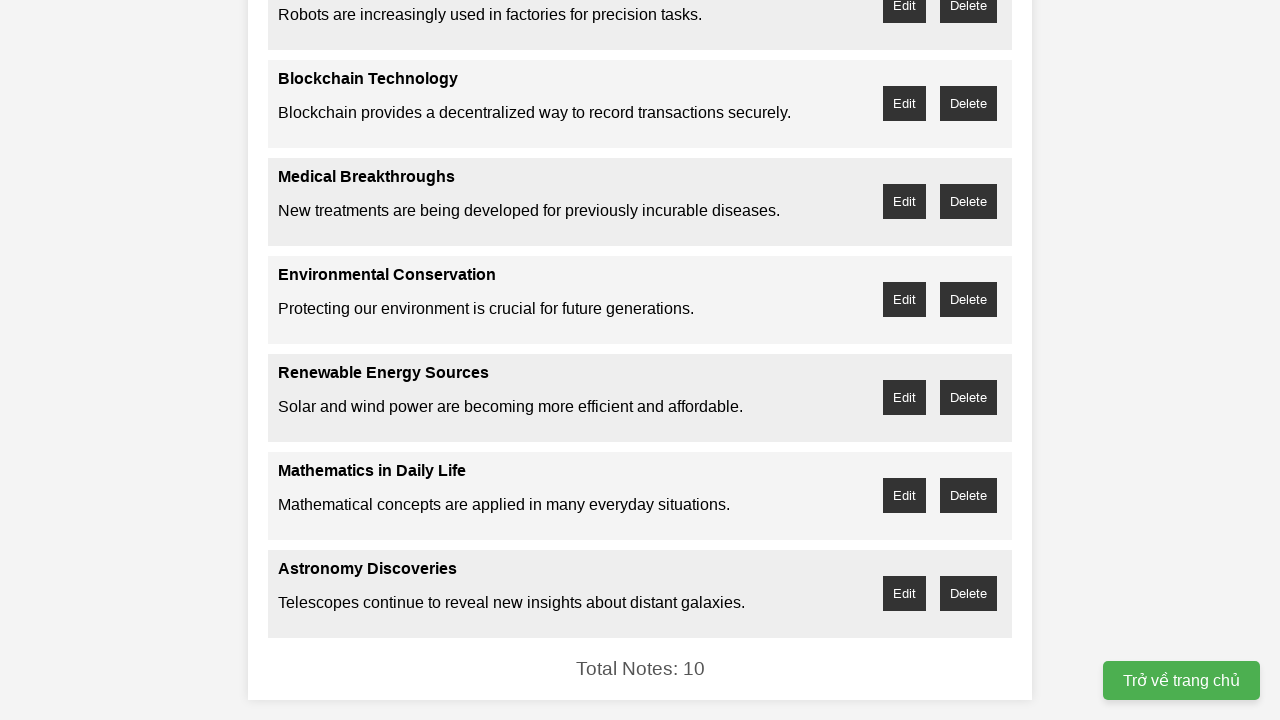